Tests keyboard shortcuts including Ctrl+A, Ctrl+C, Ctrl+V for copy-paste operations and Tab key navigation between fields

Starting URL: https://demoqa.com/text-box

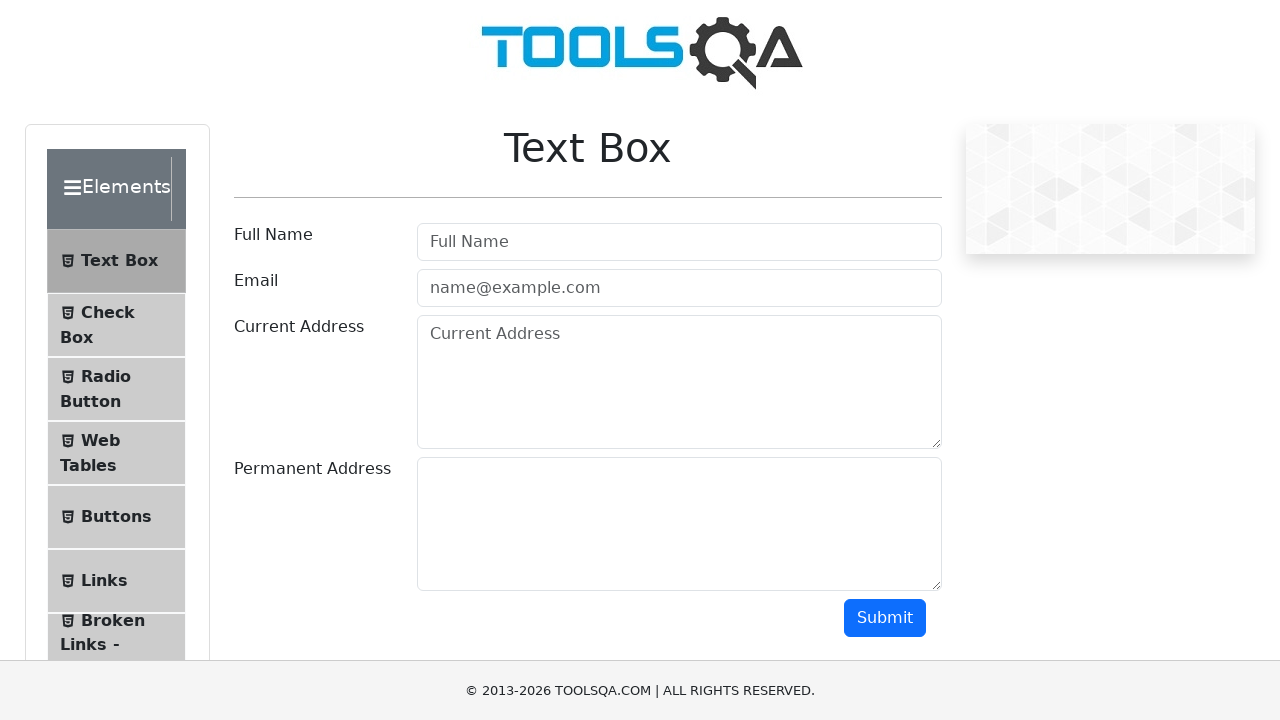

Typed 'This is my current address.' into current address field on #currentAddress
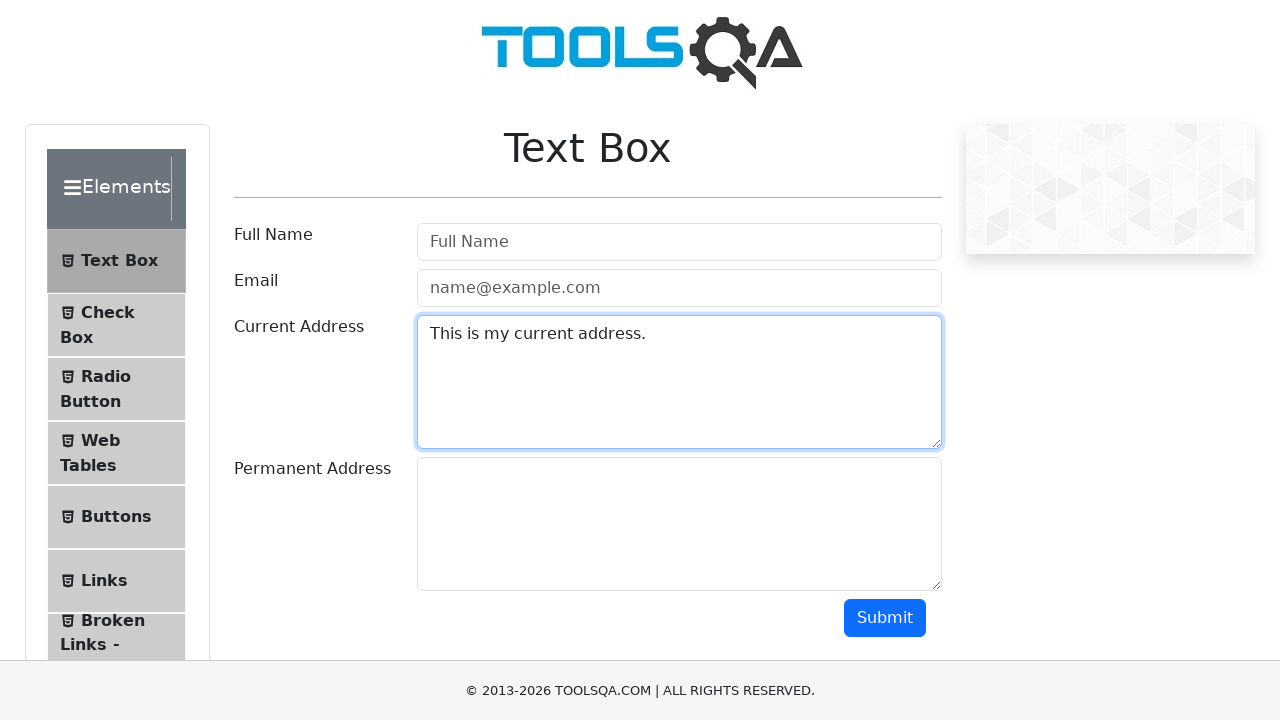

Pressed Ctrl+A to select all text in current address field on #currentAddress
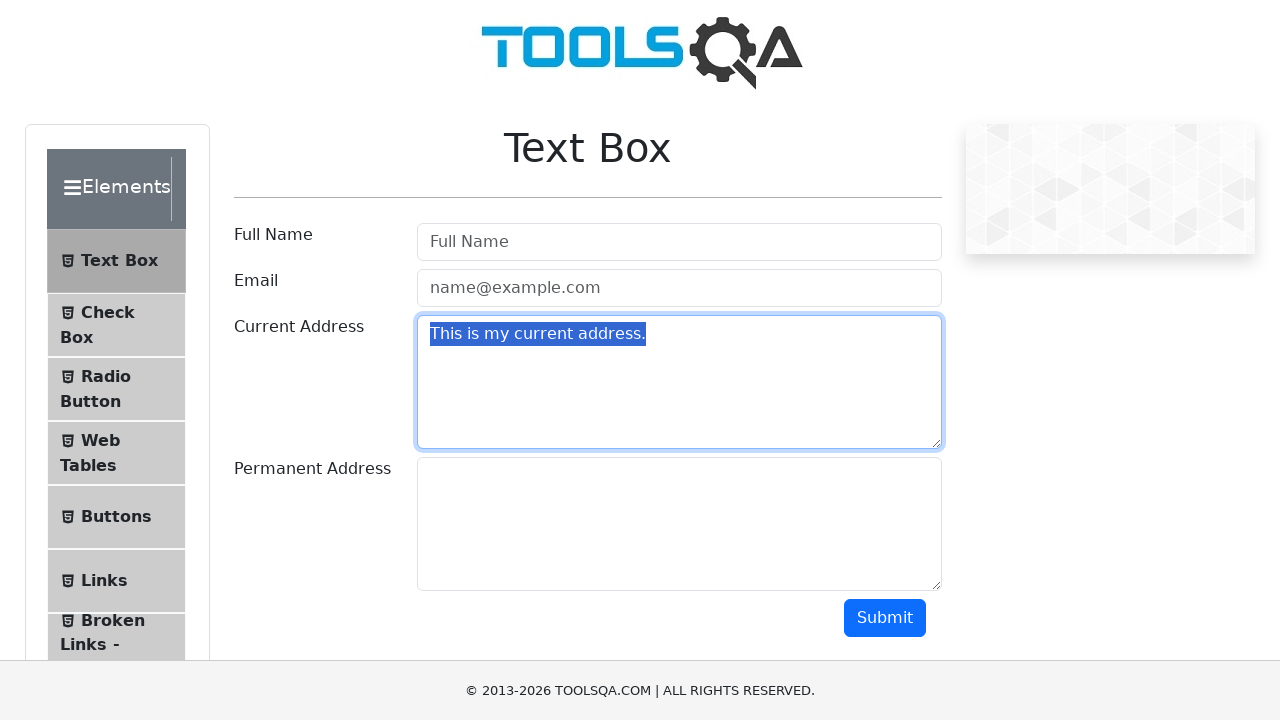

Pressed Ctrl+C to copy selected text from current address field on #currentAddress
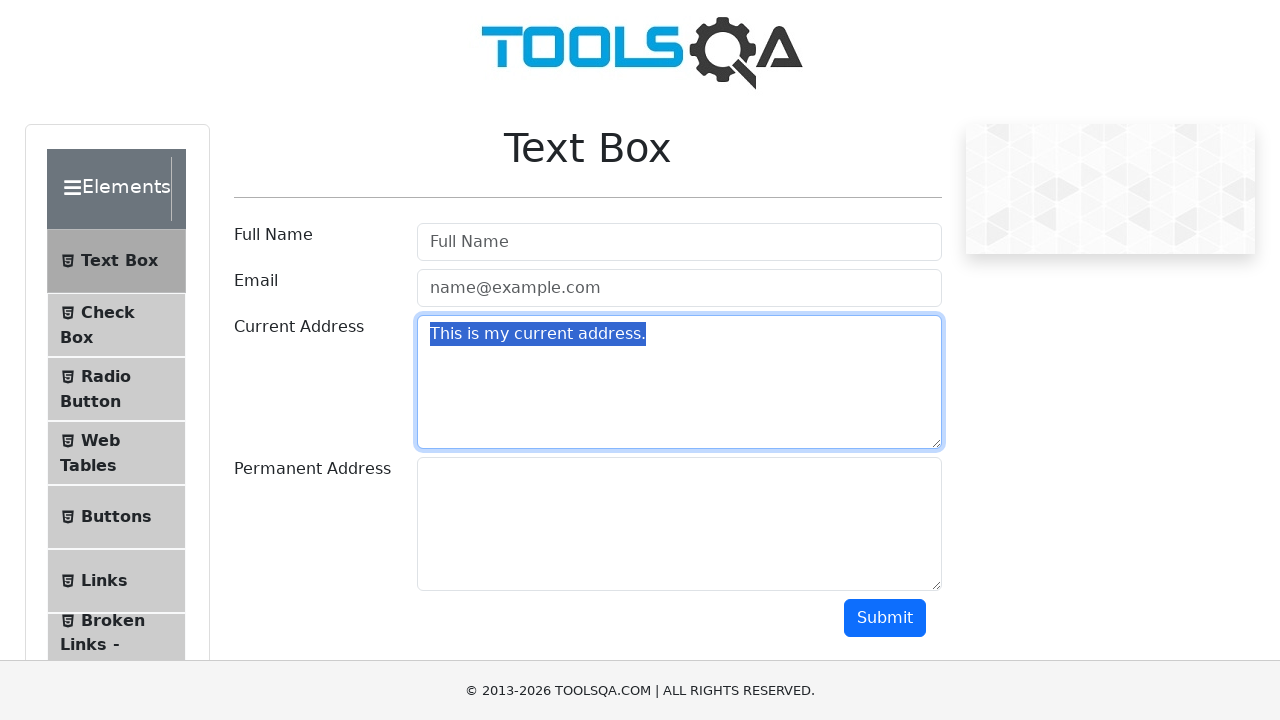

Focused on permanent address field on #permanentAddress
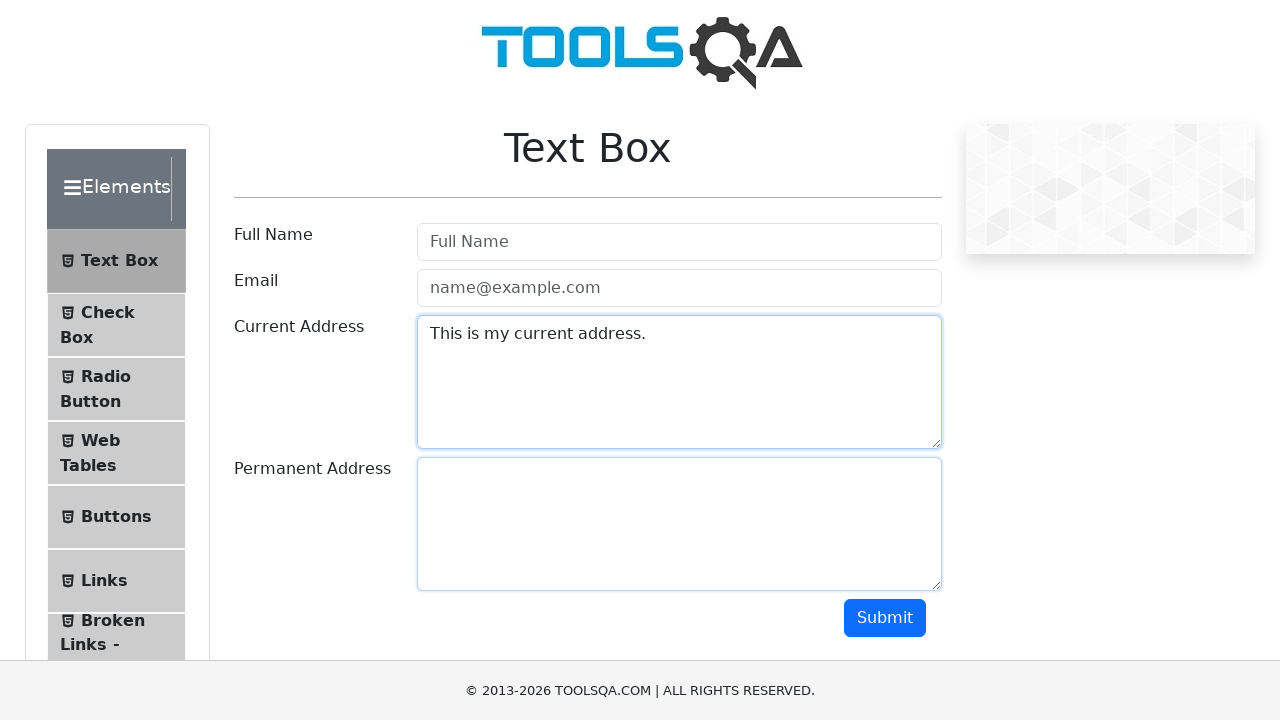

Pressed Ctrl+V to paste copied text into permanent address field on #permanentAddress
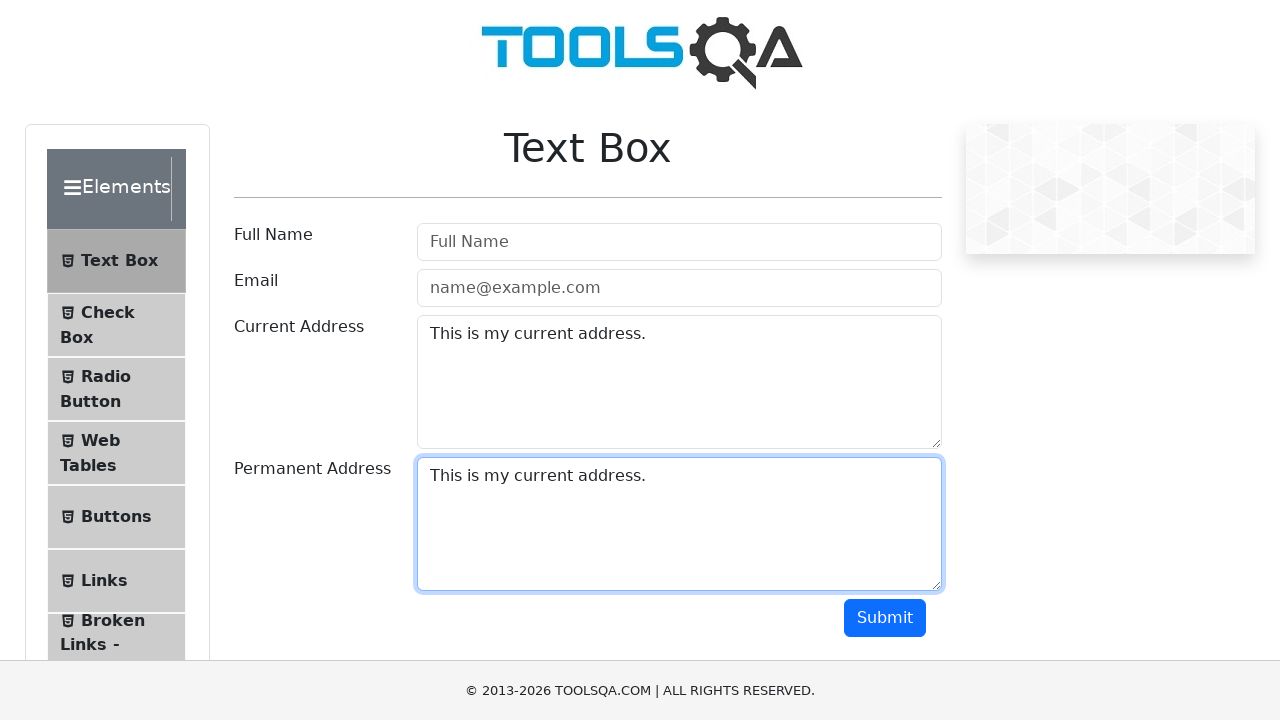

Focused on userName field on #userName
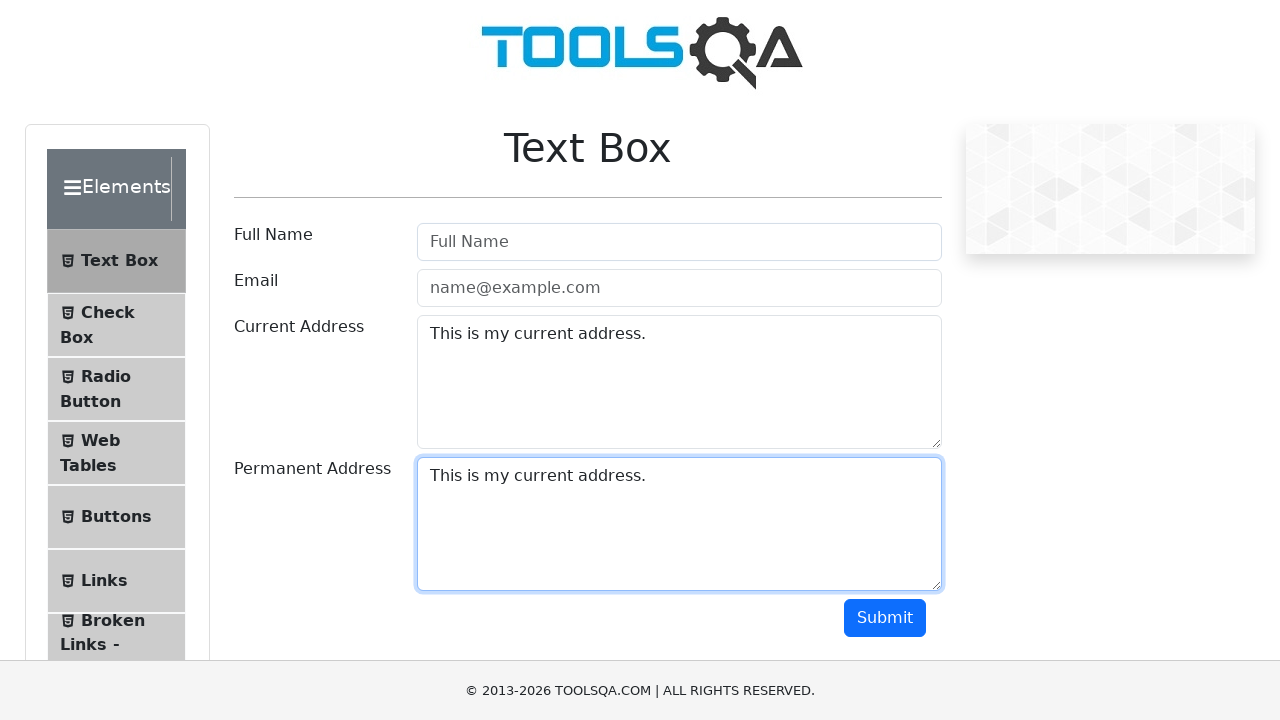

Pressed Tab key to navigate to next field on #userName
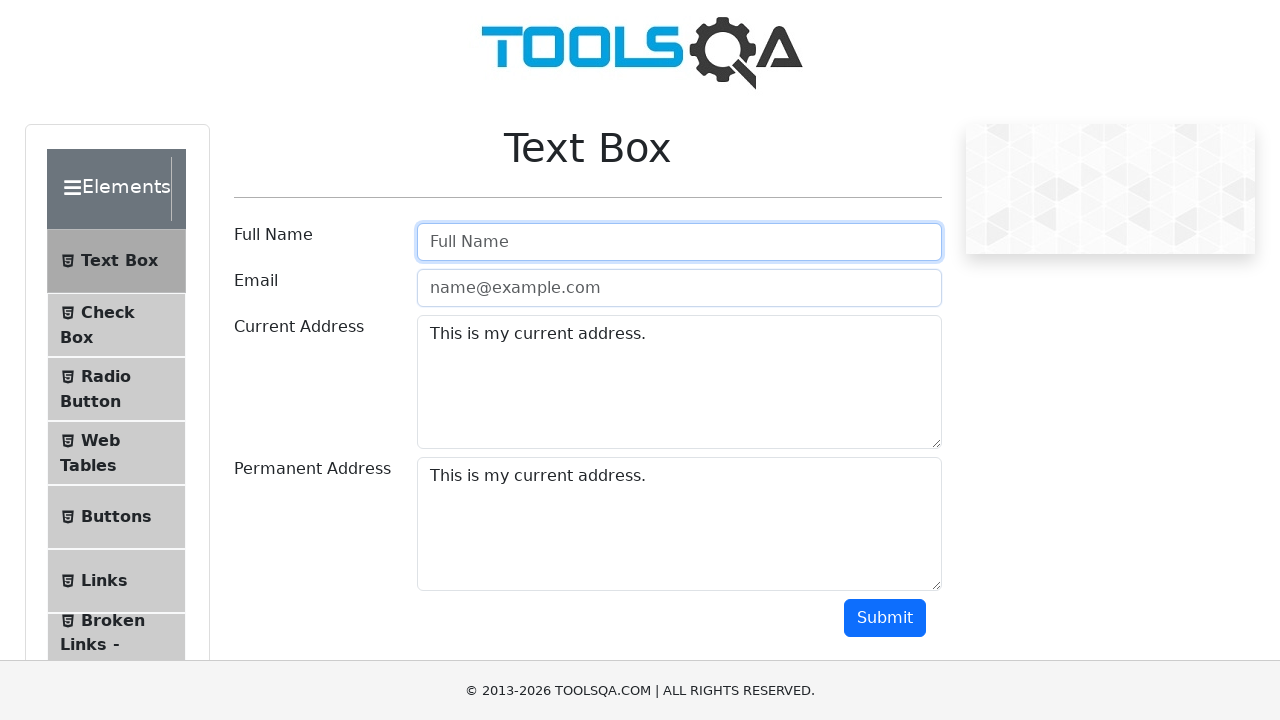

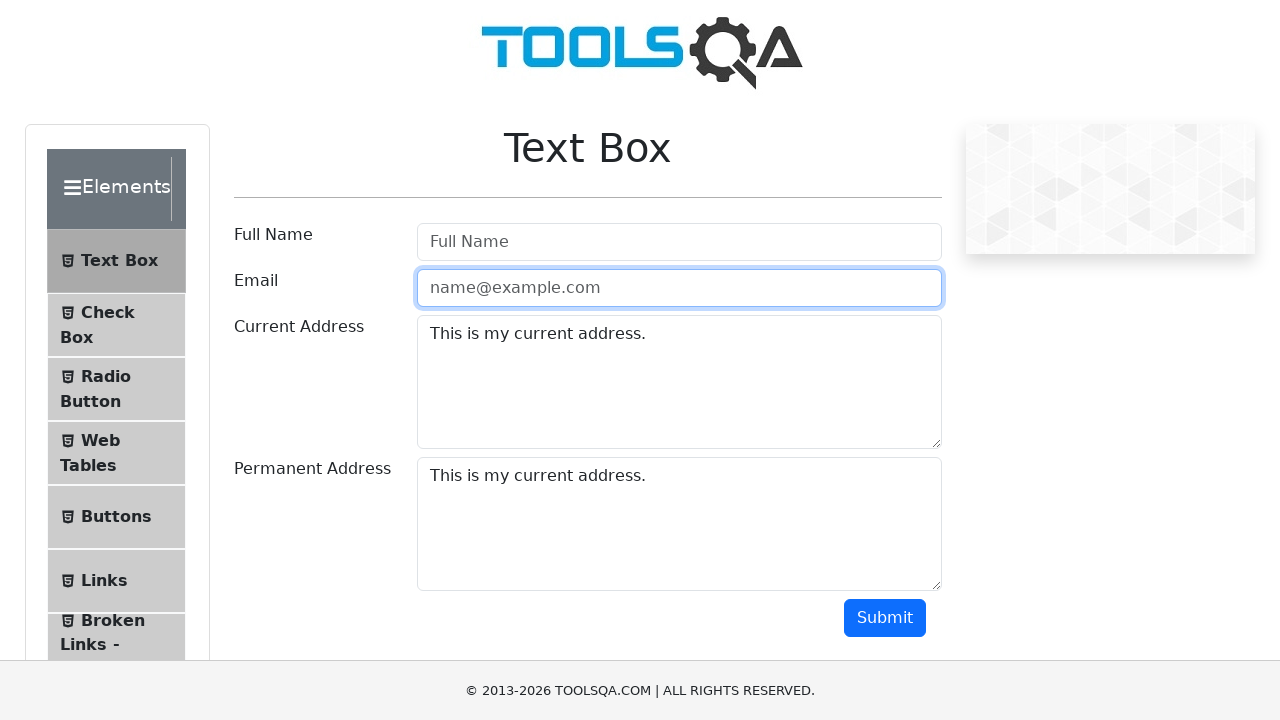